Navigates to UQ Mobile's device compatibility page and waits for the product listing headings to load

Starting URL: https://www.uqwimax.jp/mobile/products/sim/devices/

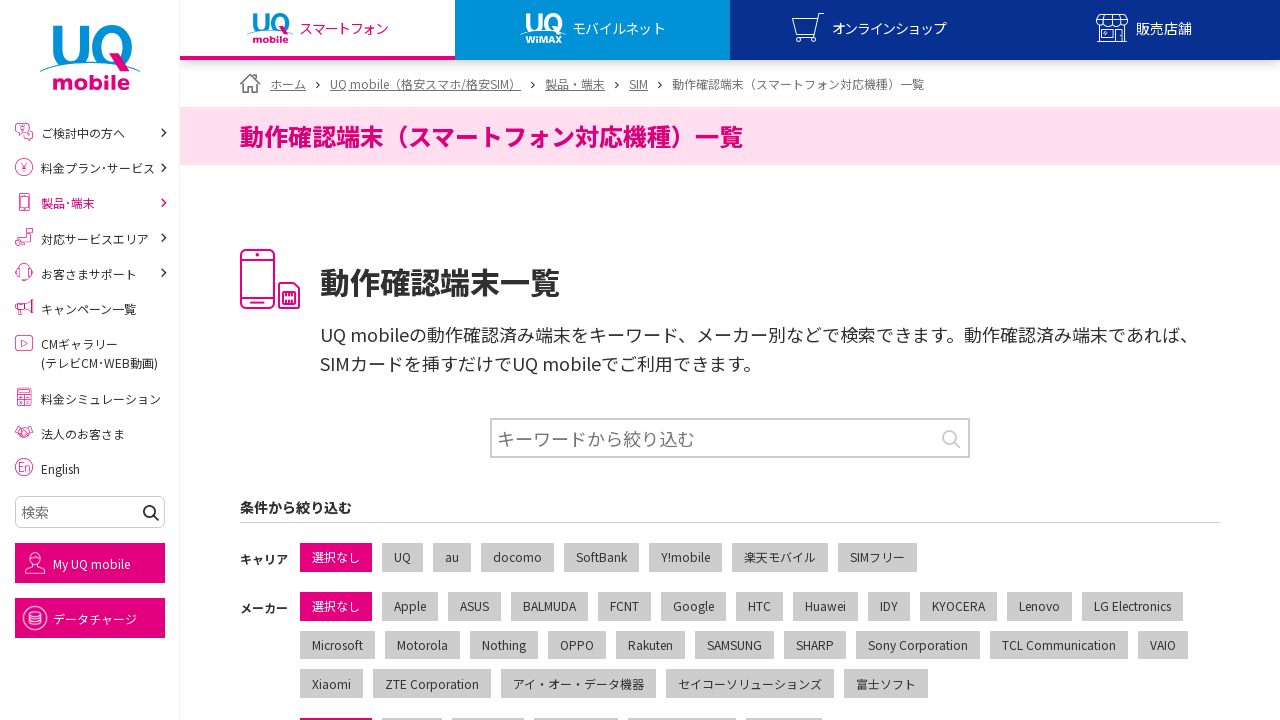

Navigated to UQ Mobile device compatibility page
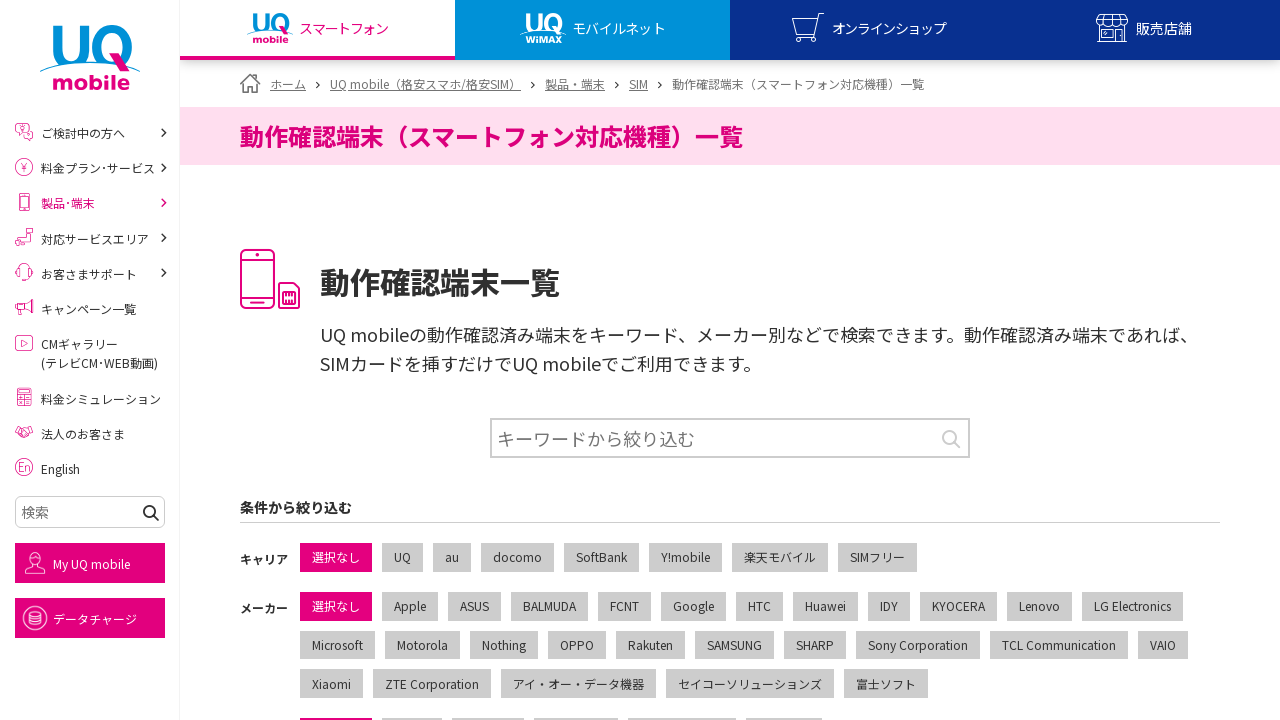

Product listing headings loaded on the page
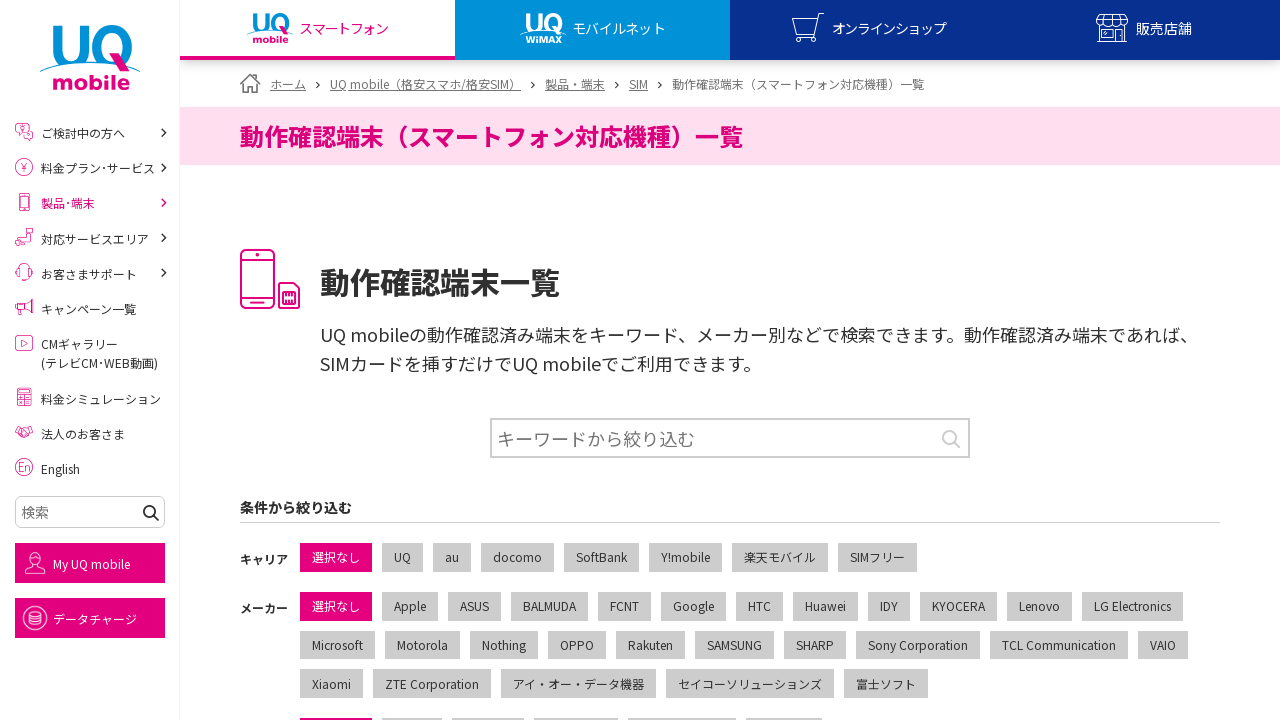

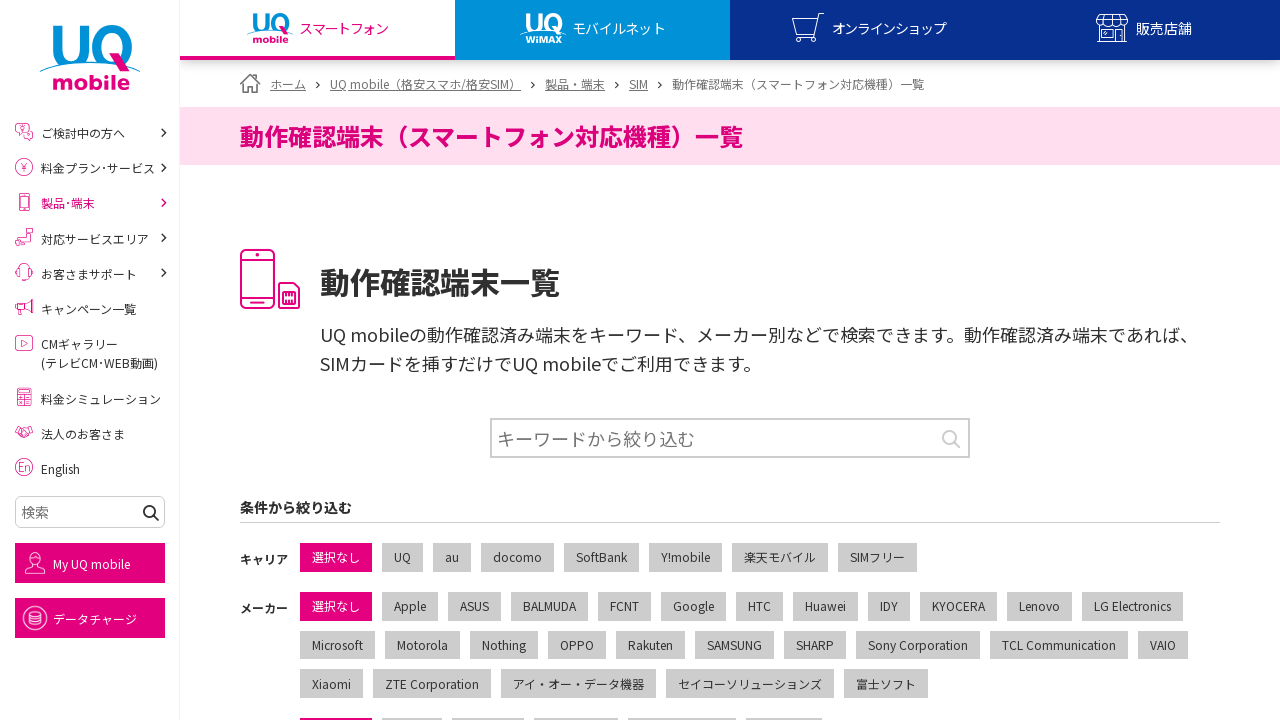